Tests hover functionality by hovering over a user avatar and clicking the profile link.

Starting URL: https://the-internet.herokuapp.com/

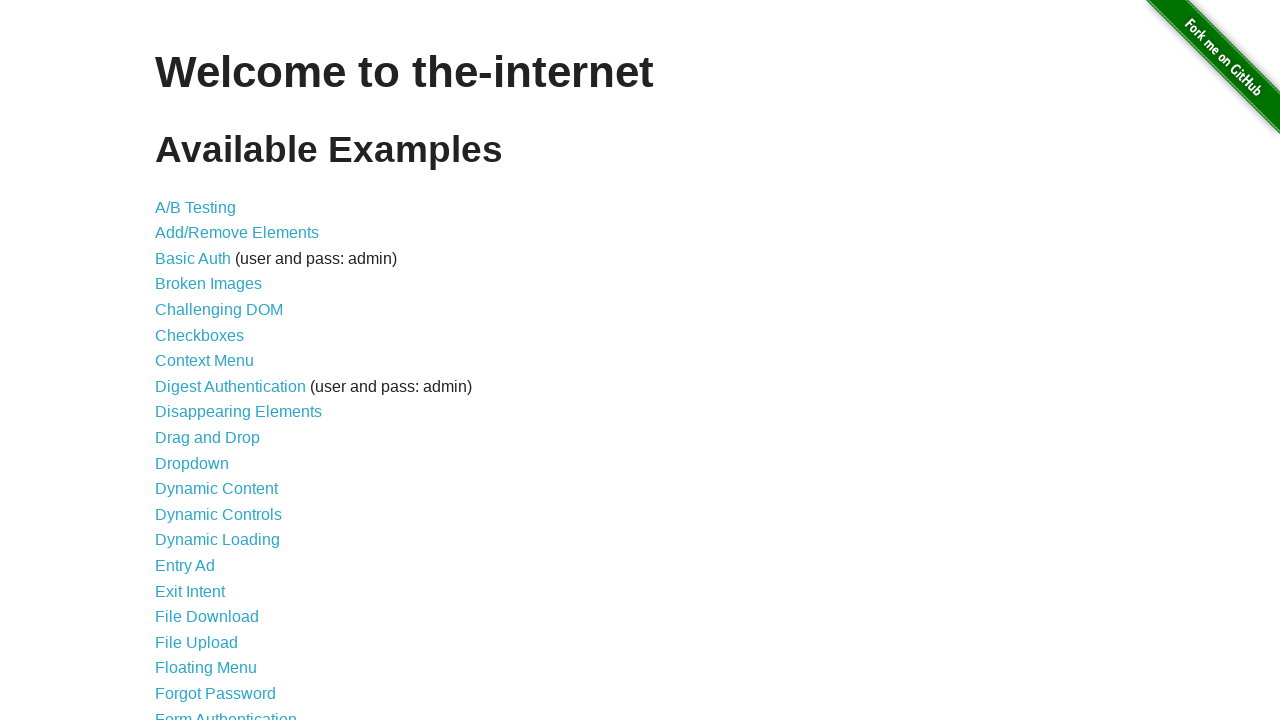

Clicked on Hovers link at (180, 360) on xpath=//a[@href='/hovers']
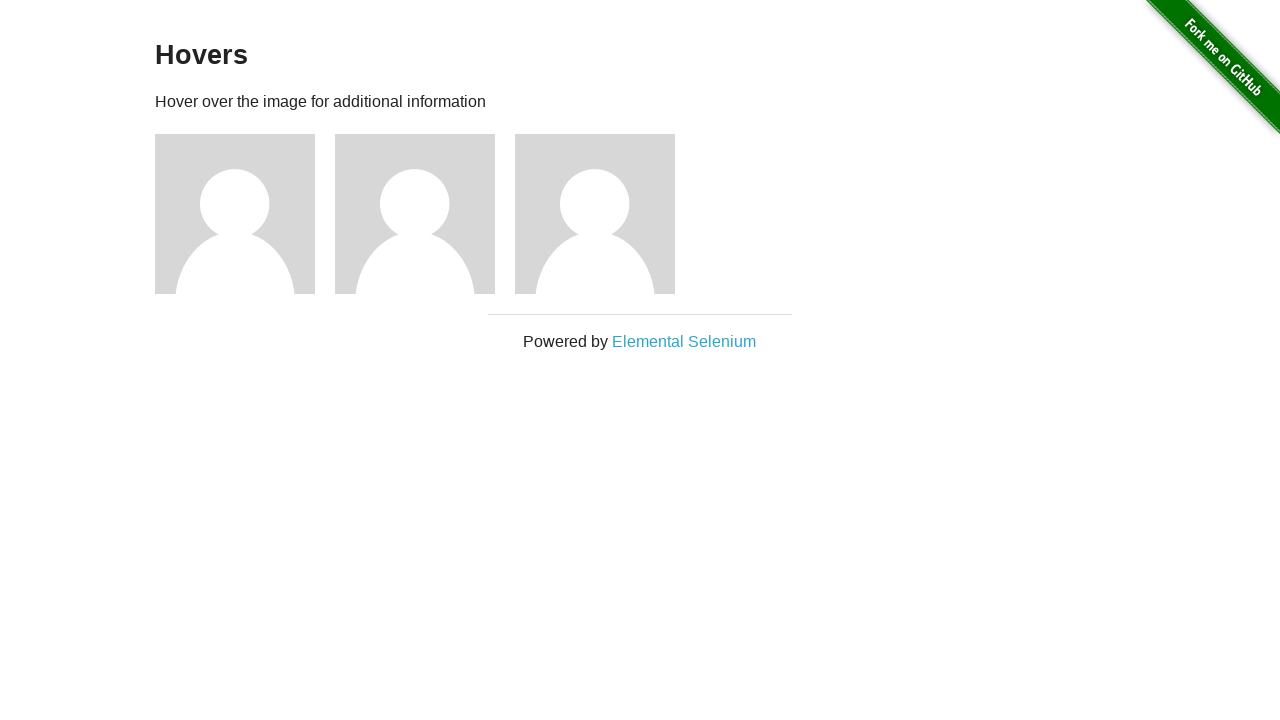

User avatars loaded
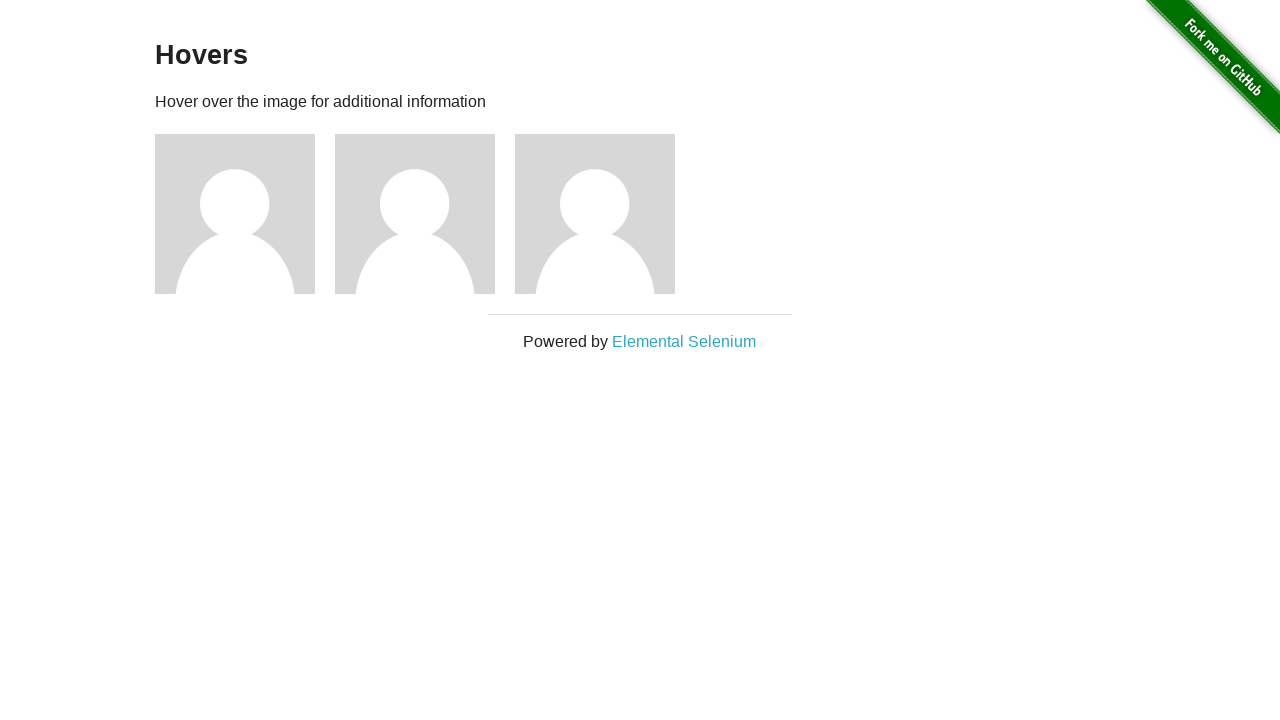

Hovered over first user avatar at (235, 214) on (//img[@alt='User Avatar'])[1]
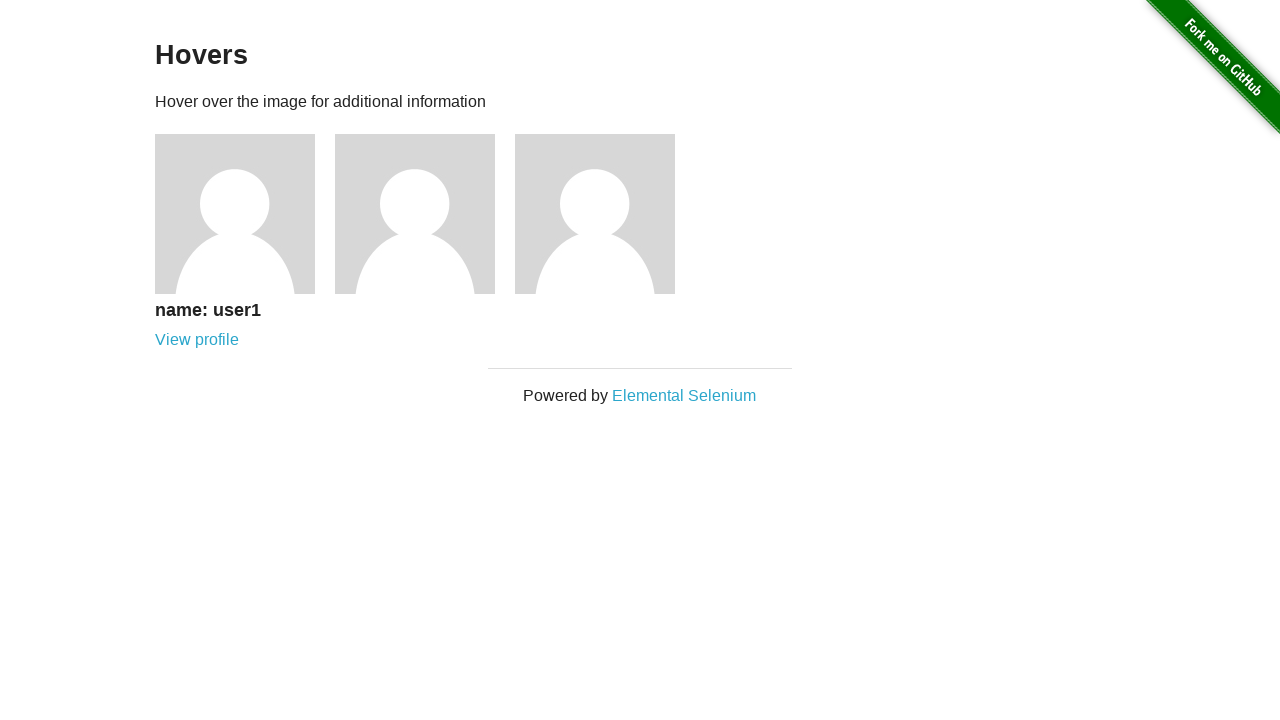

Clicked on user profile link at (197, 340) on xpath=//a[@href='/users/1']
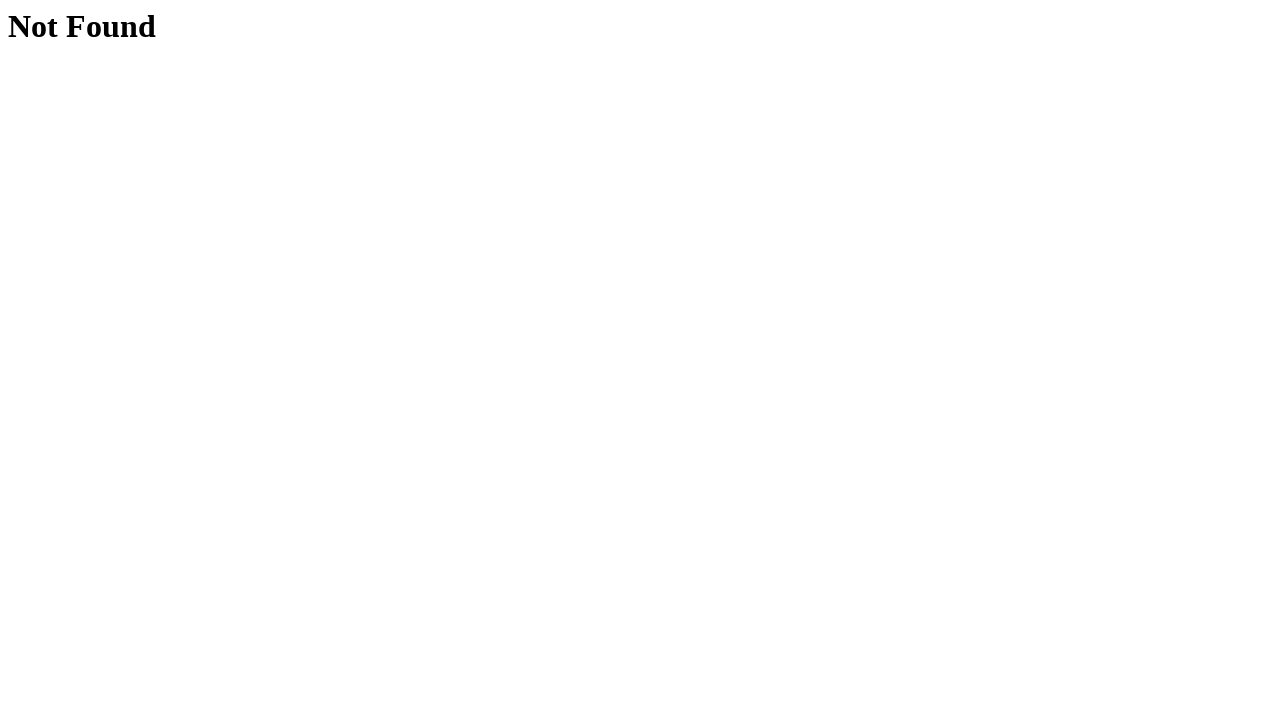

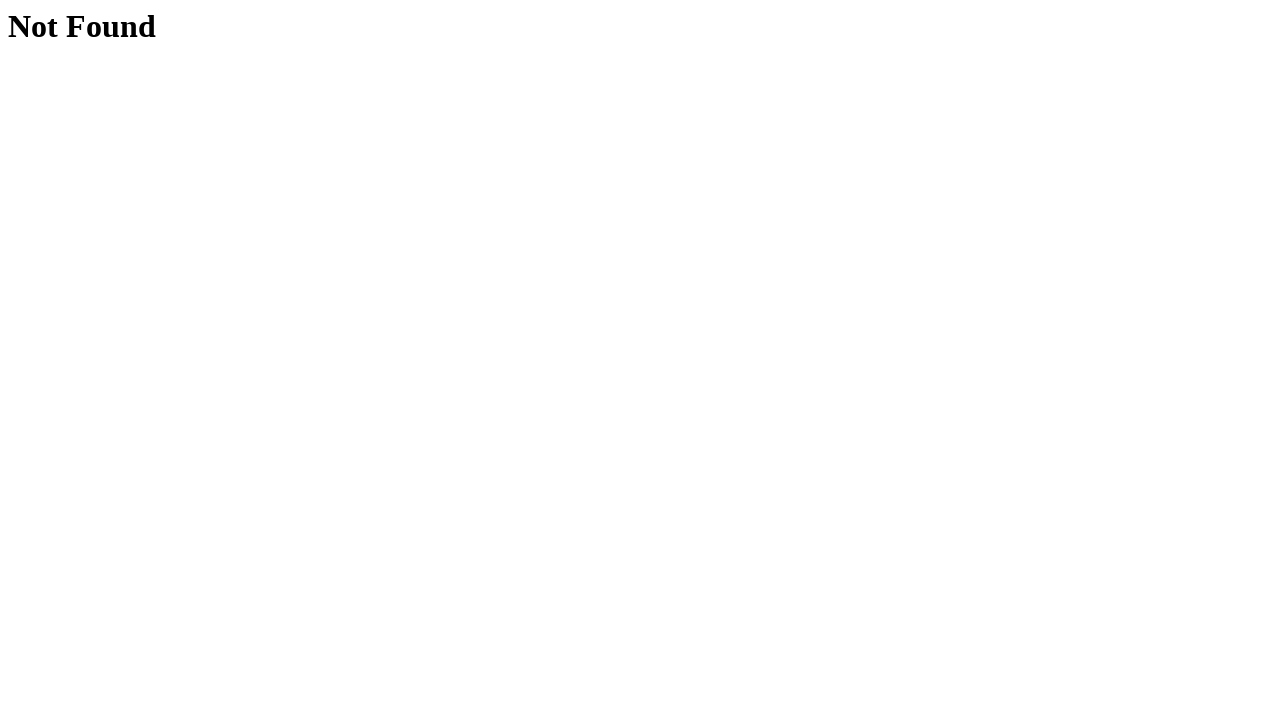